Tests various form interactions on a sample forms page by clicking links, filling text inputs using different selector strategies, selecting dropdown options, and clicking radio buttons.

Starting URL: https://www.mycontactform.com

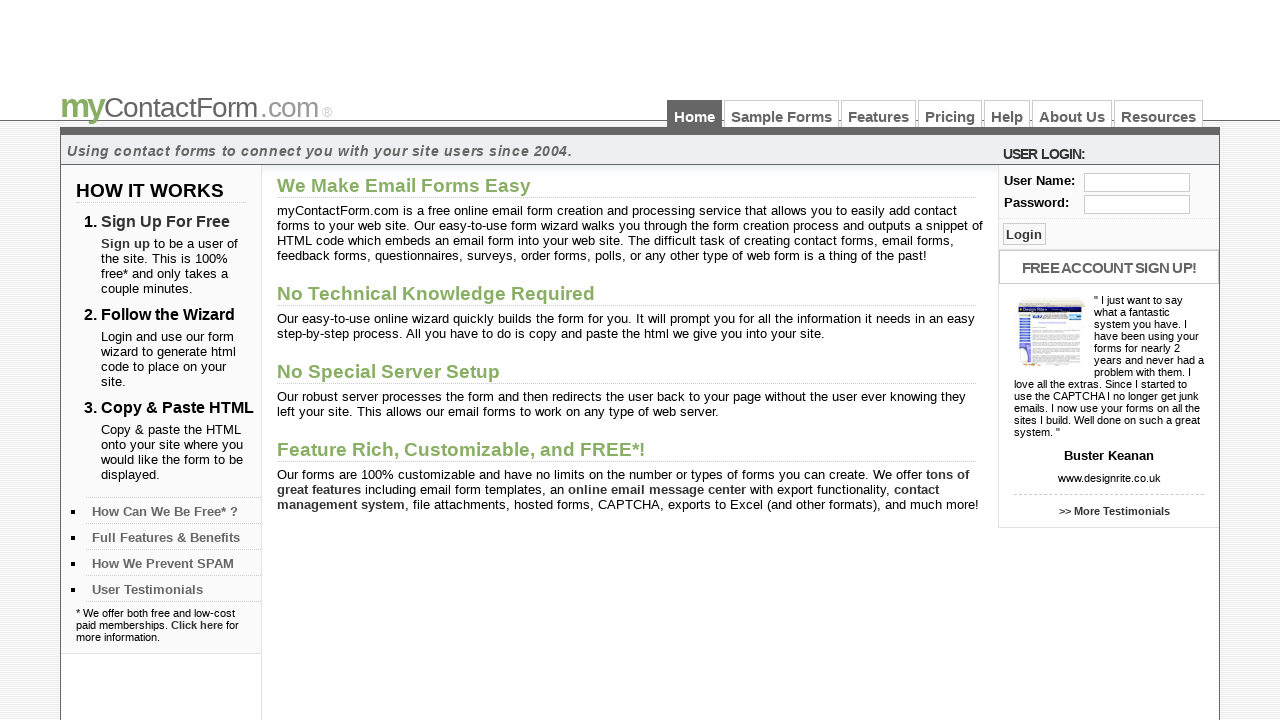

Clicked on 'Sample Forms' link at (782, 114) on text=Sample Forms
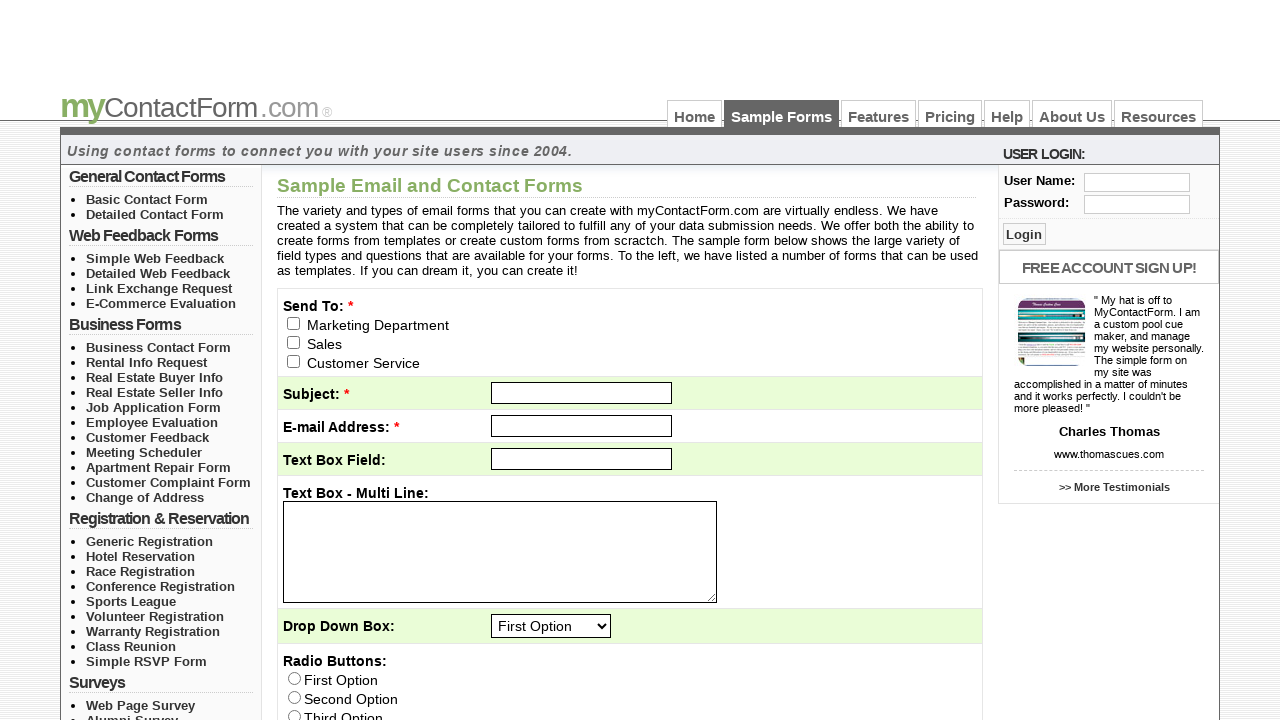

Clicked on input field using XPath selector at (294, 323) on xpath=/html/body/div[3]/div[3]/form/table/tbody/tr/td/div/input
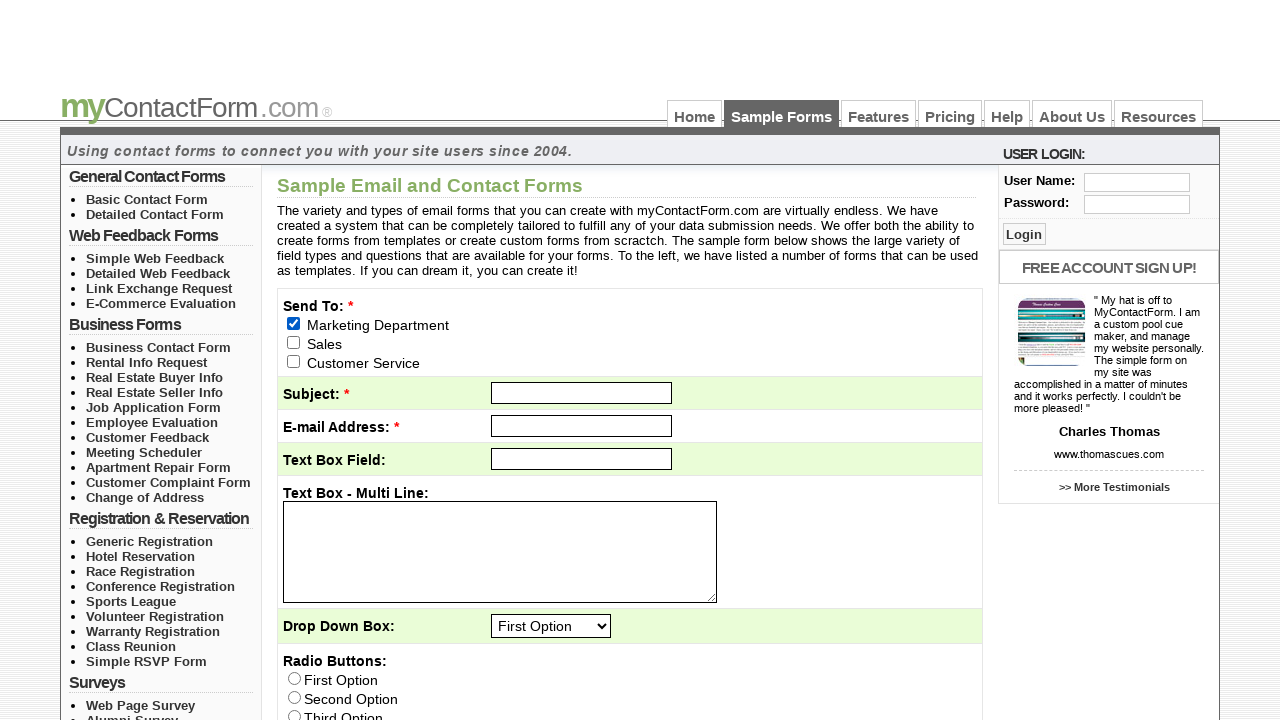

Filled subject field with 'Test Subject' on xpath=//tbody/tr[2]/td/input
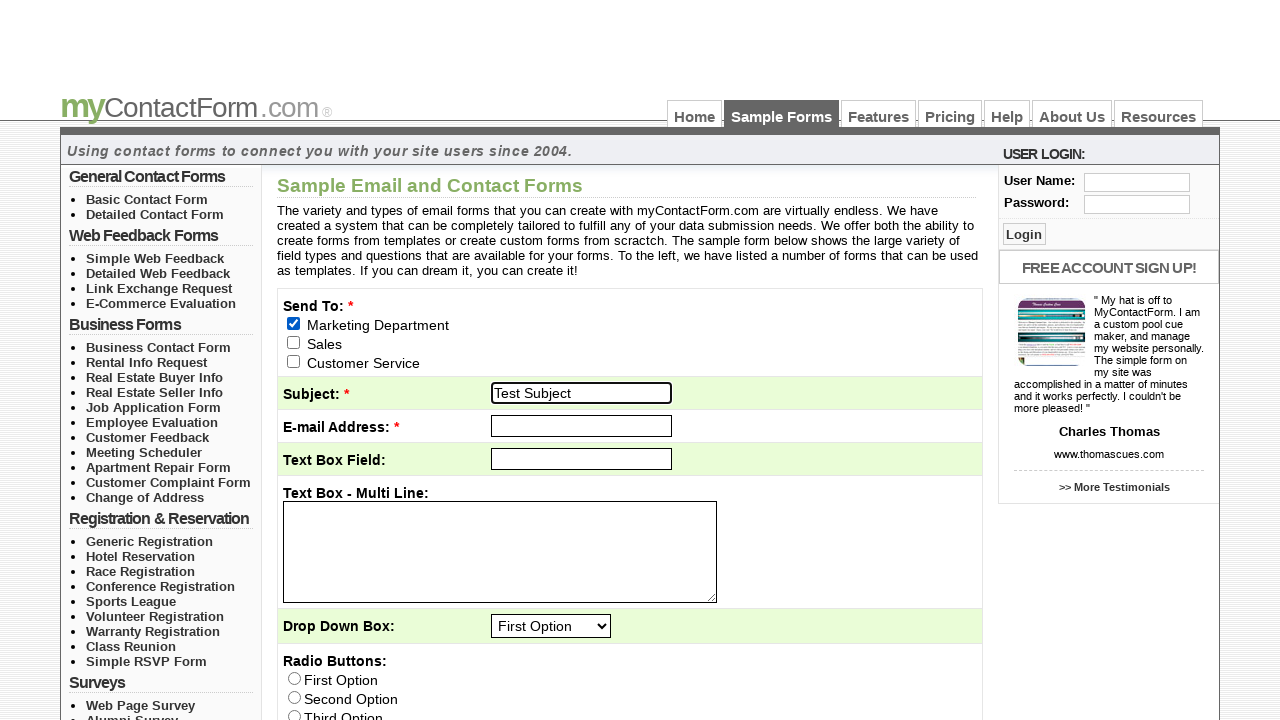

Filled email field with 'shiva@gmail.com' on input#email
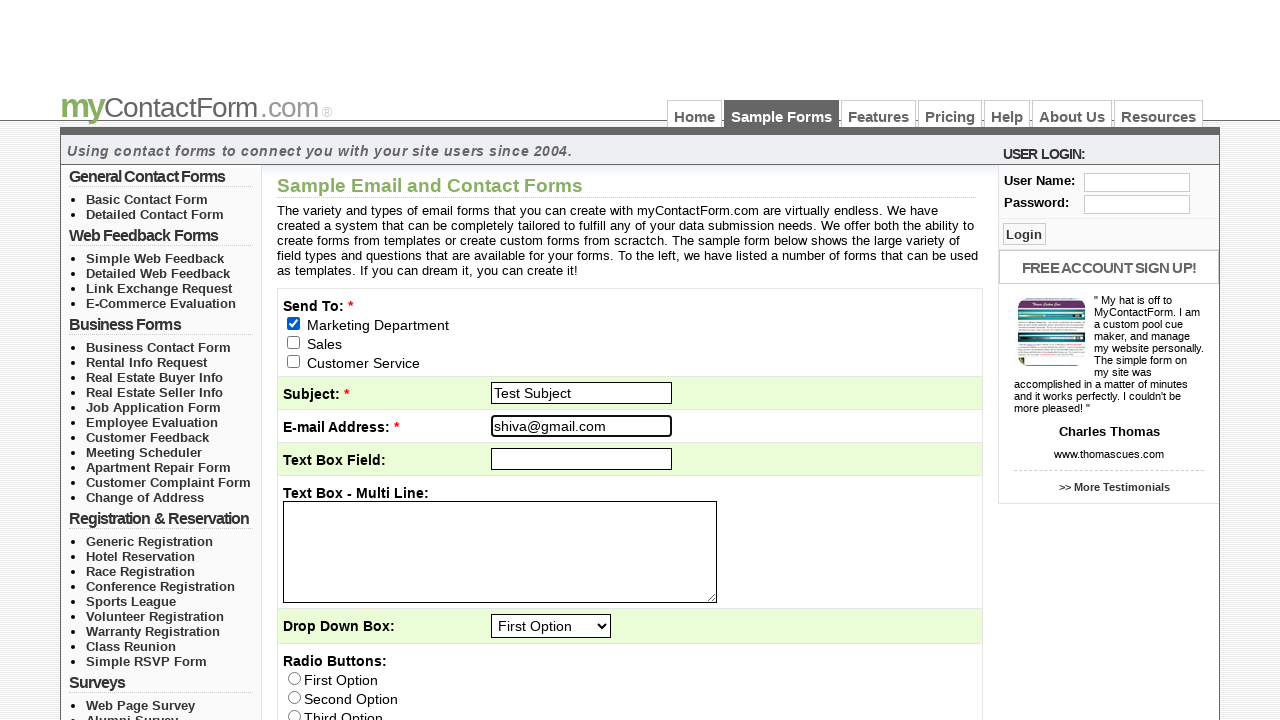

Filled text field (q1) with 'Test Text' on input#q1
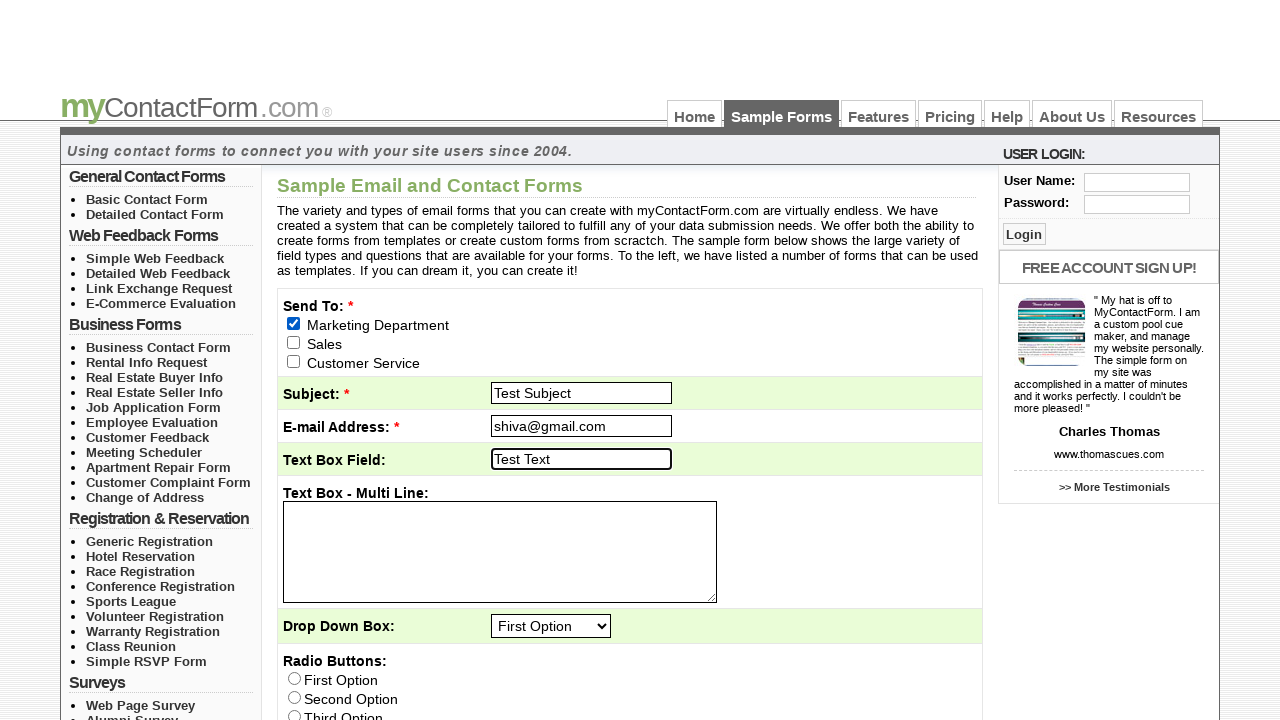

Filled textarea (q2) with 'Test Description' on textarea#q2
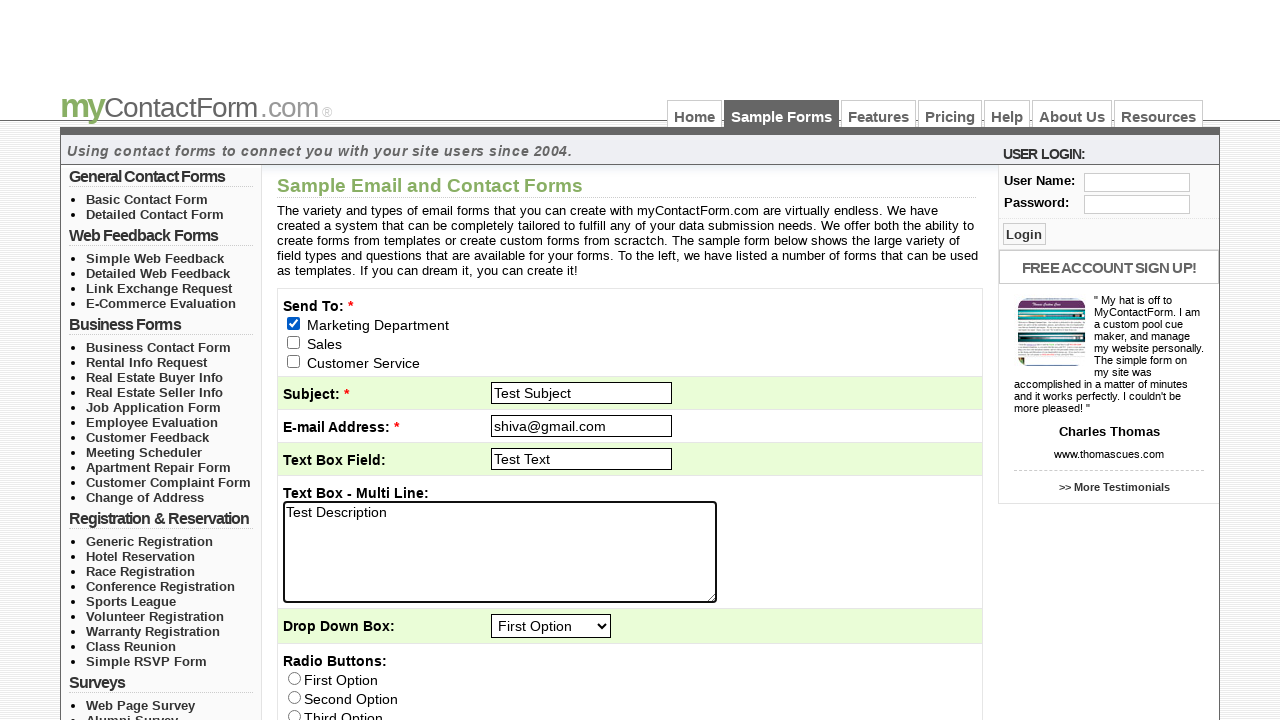

Selected 'Third Option' from dropdown (q3) on #q3
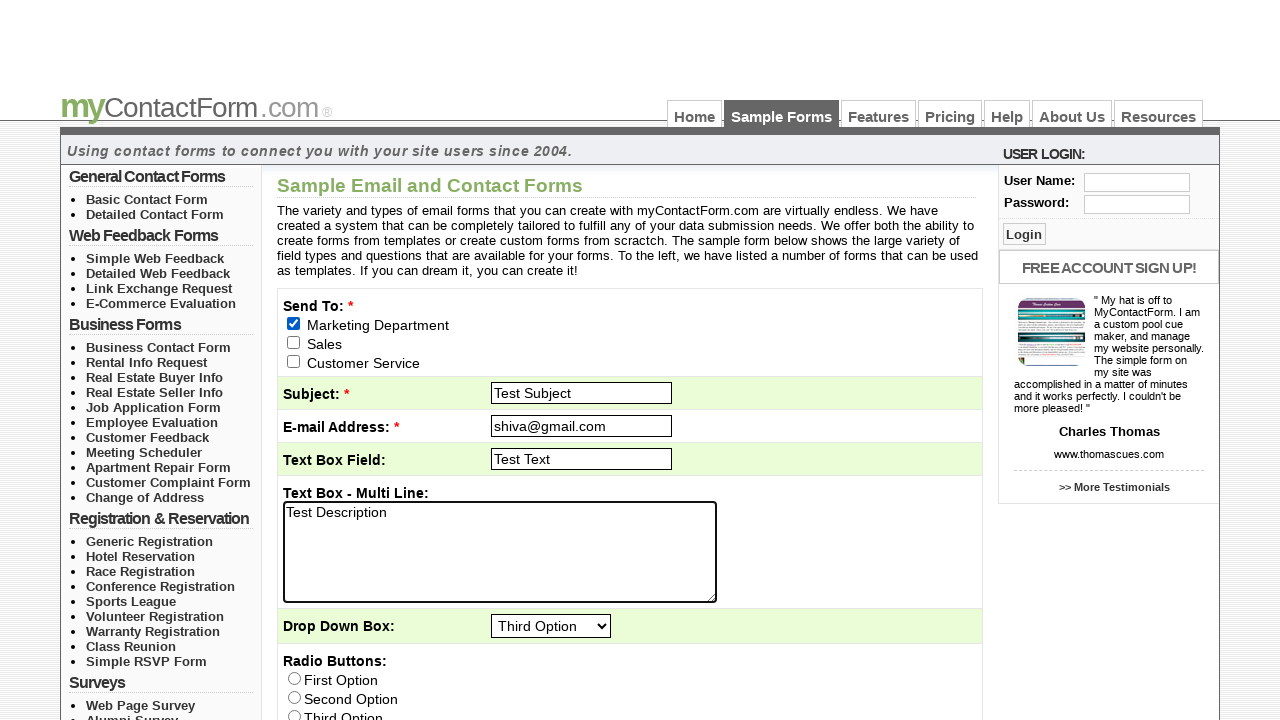

Clicked radio button with value 'First Option' at (294, 678) on input[value='First Option']
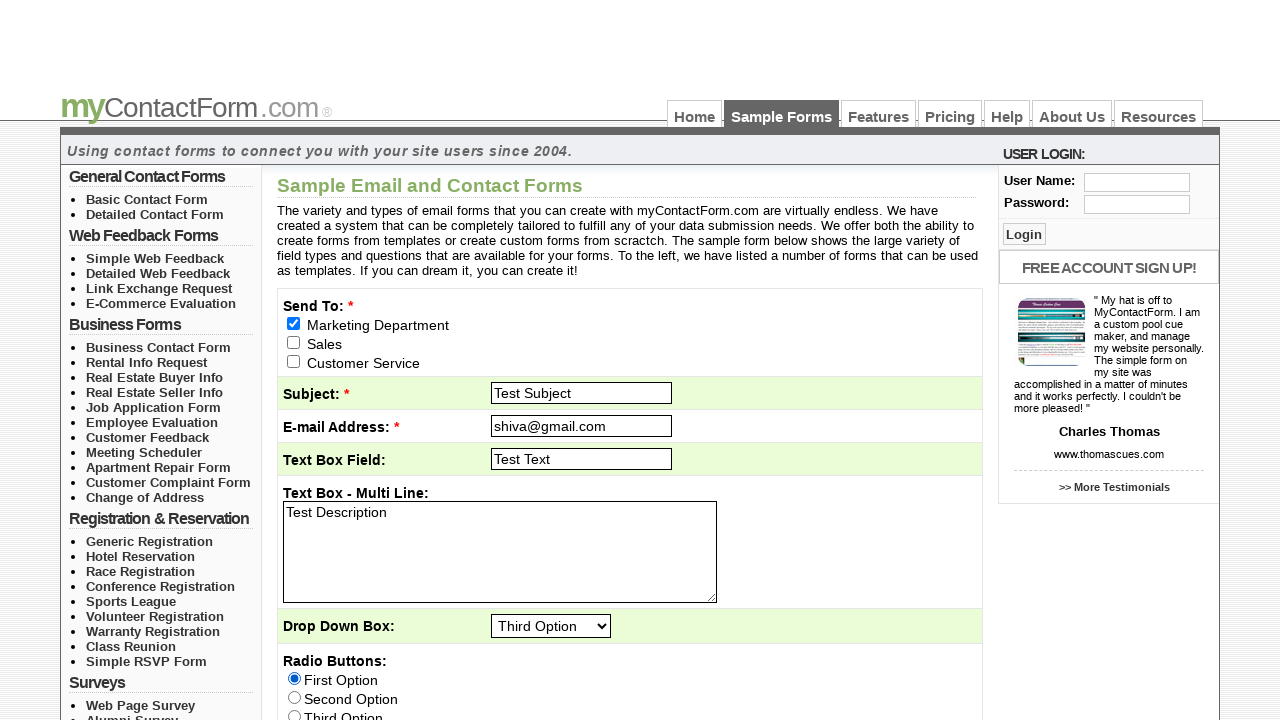

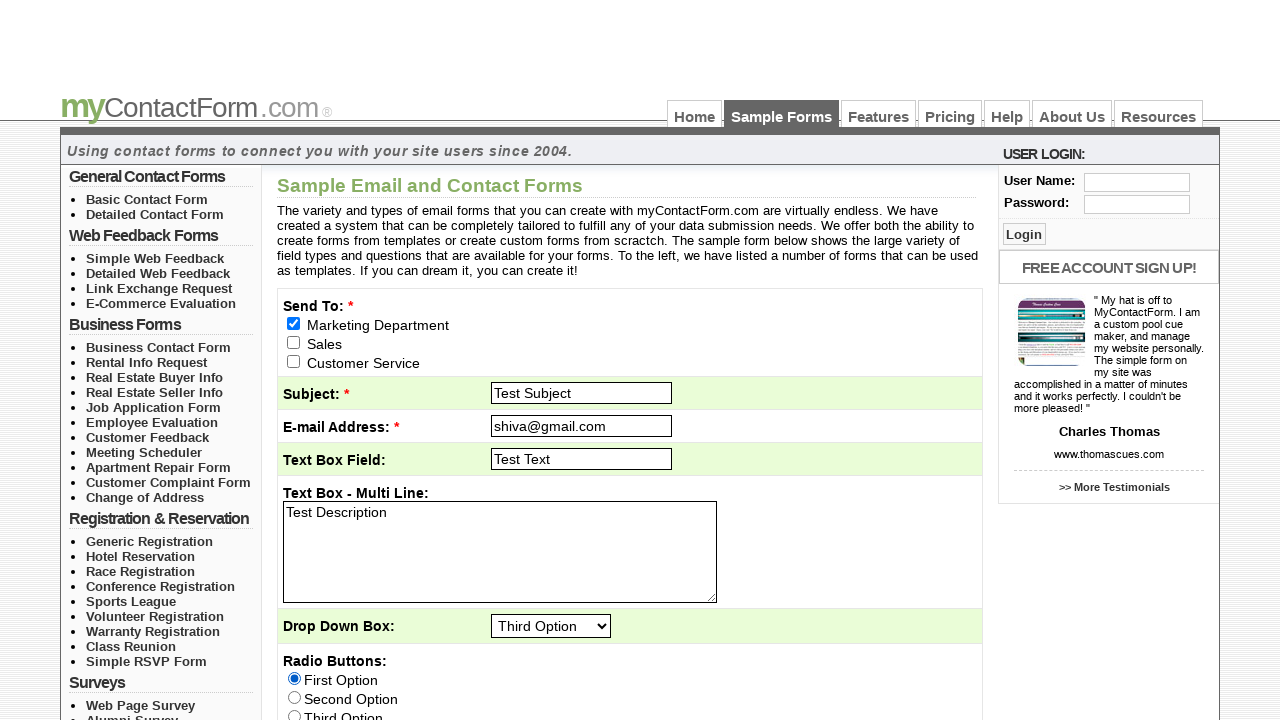